Tests the contact form functionality on Demoblaze by clicking the contact link, filling in email, name, and message fields, then submitting the form.

Starting URL: https://demoblaze.com/index.html

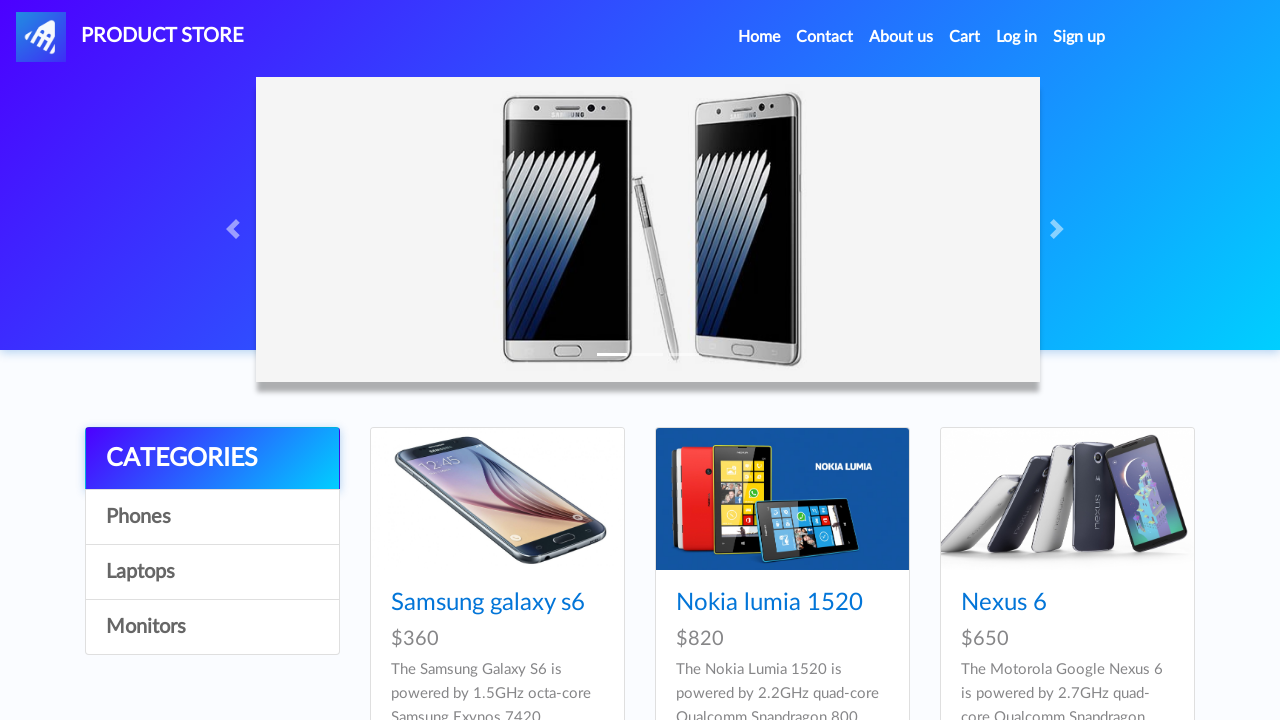

Clicked Contact link in navigation at (825, 37) on xpath=//*[@id='navbarExample']/ul/li[2]/a
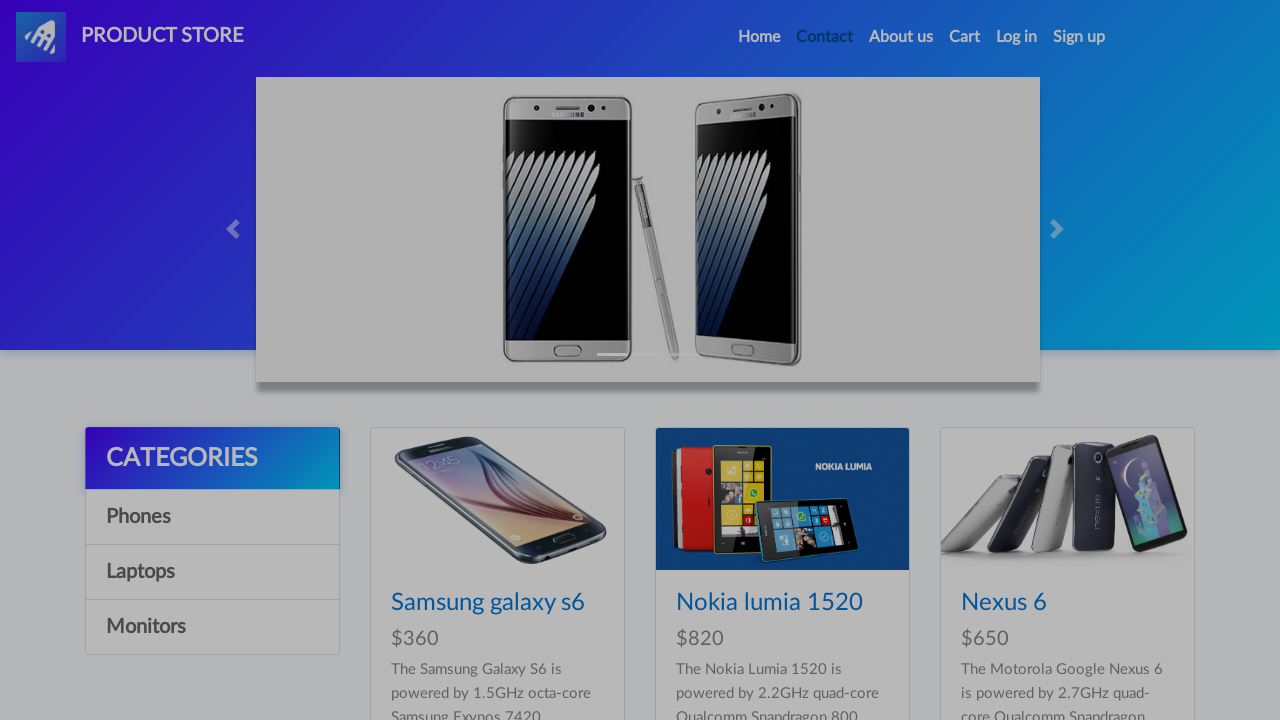

Contact modal appeared and email field loaded
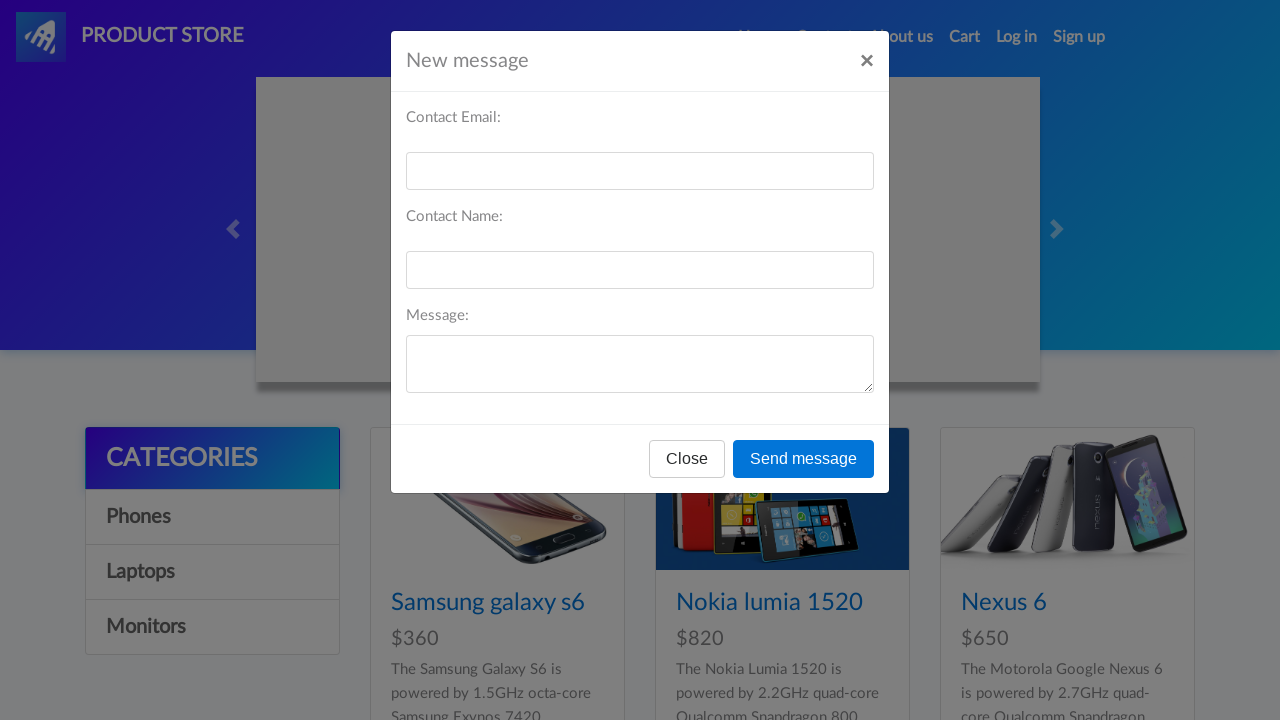

Filled in email field with 'sarah.johnson@example.com' on #recipient-email
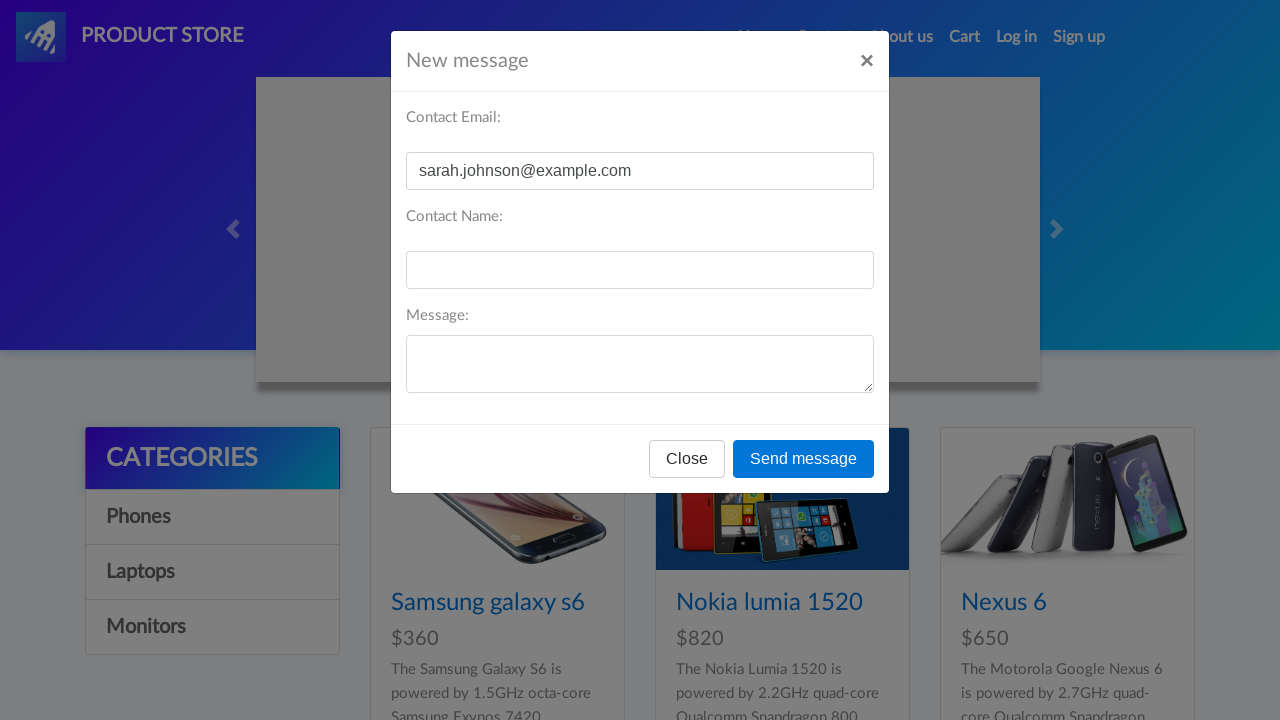

Filled in name field with 'Sarah Johnson' on #recipient-name
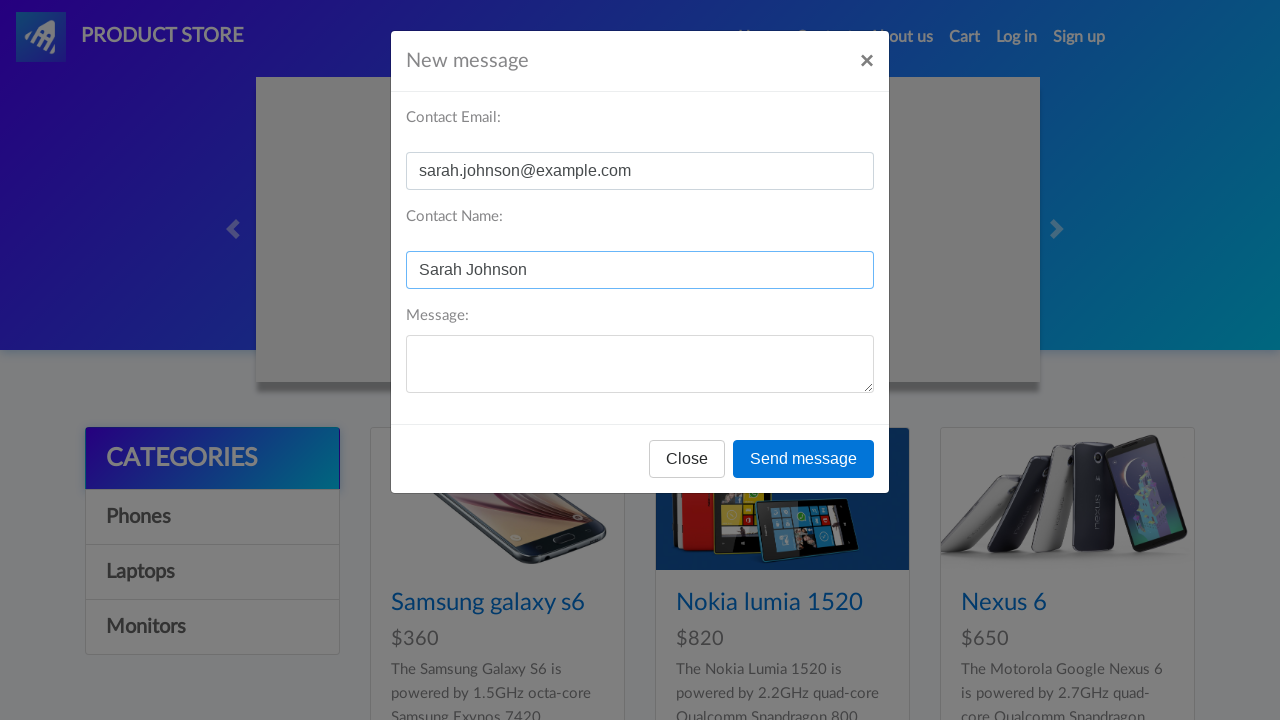

Filled in message field with product inquiry on #message-text
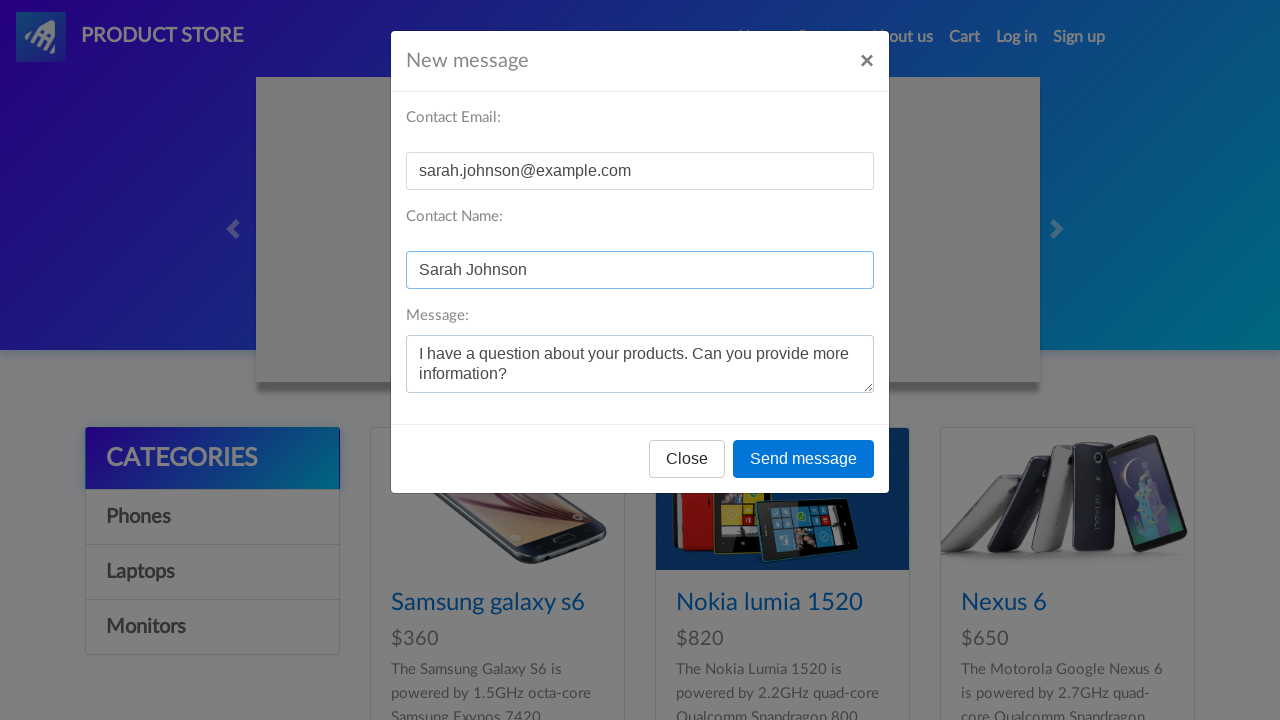

Clicked Send Message button to submit contact form at (804, 459) on xpath=//*[@id='exampleModal']/div/div/div[3]/button[2]
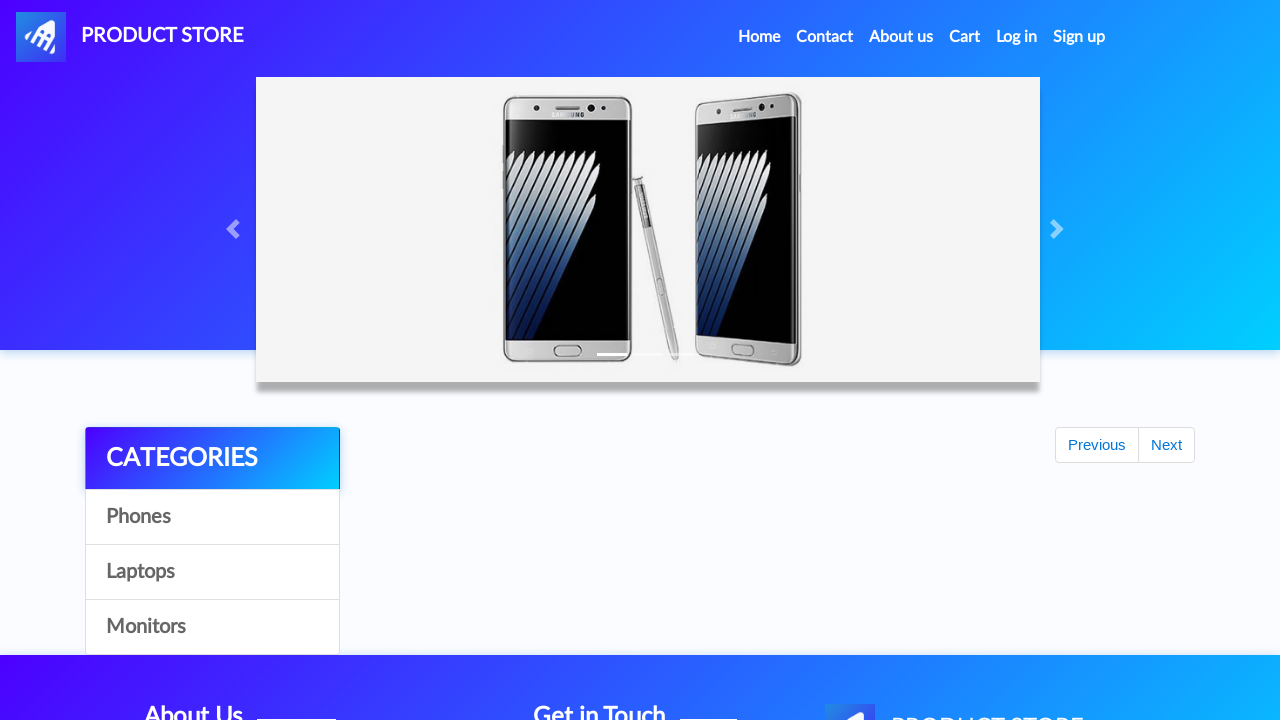

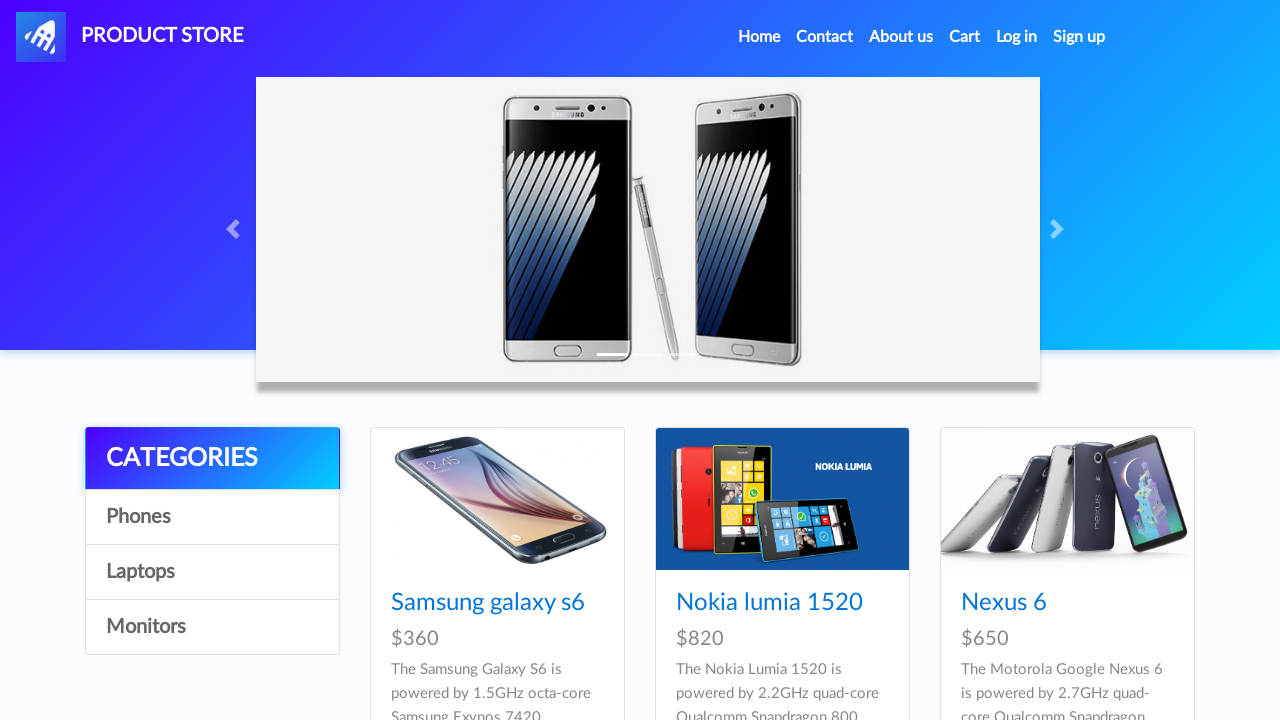